Tests hover functionality by navigating to the hovers page, hovering over a user image, and verifying that the username text becomes visible

Starting URL: https://the-internet.herokuapp.com/

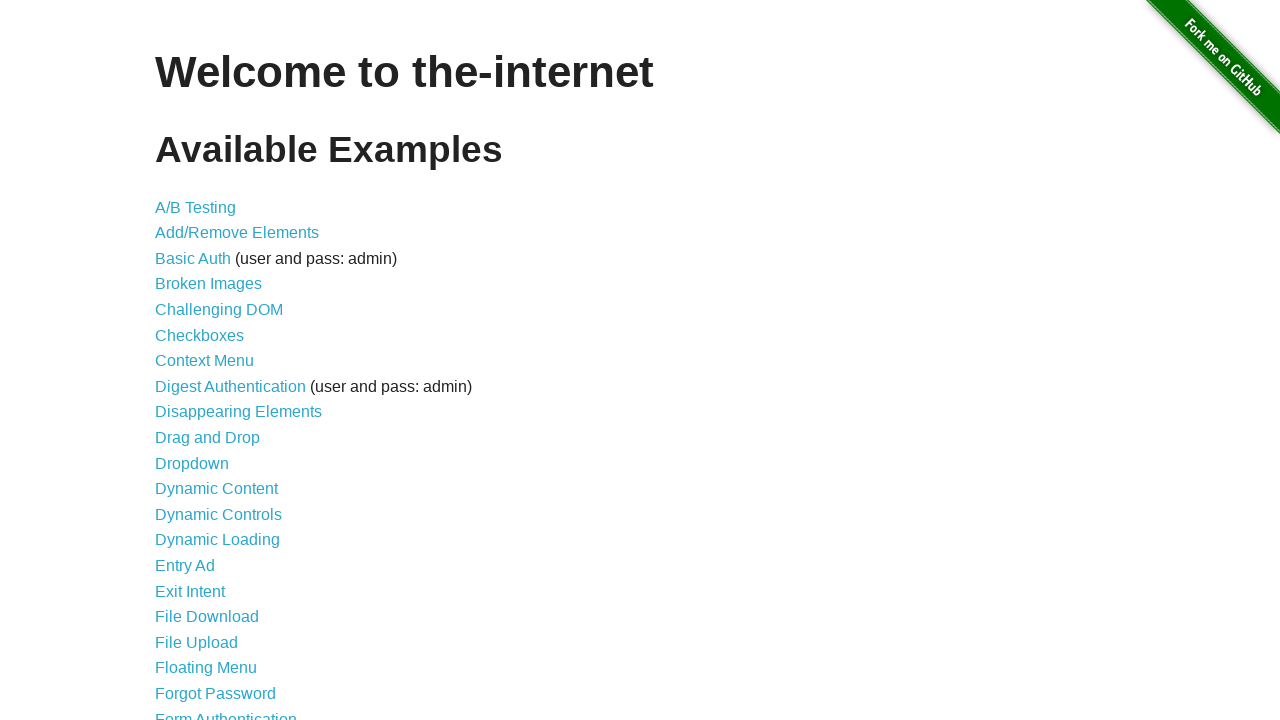

Clicked on the hovers link at (180, 360) on a[href='/hovers']
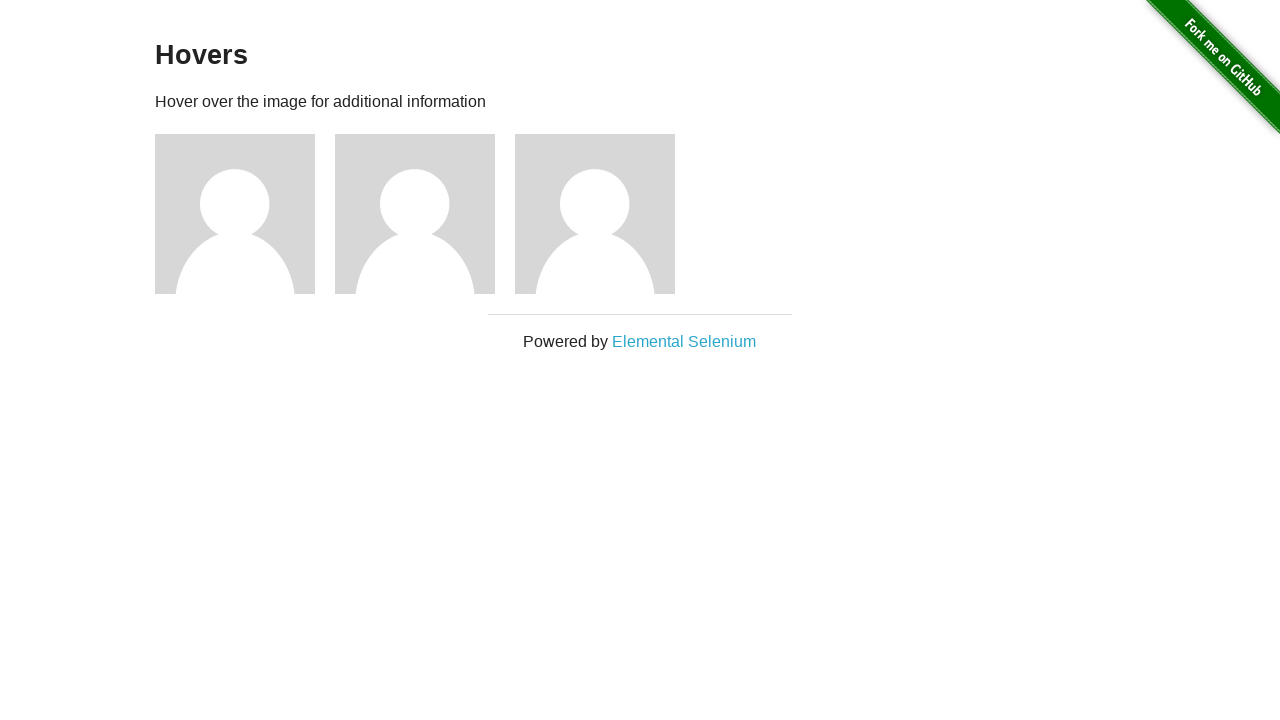

Hovers page loaded and images are visible
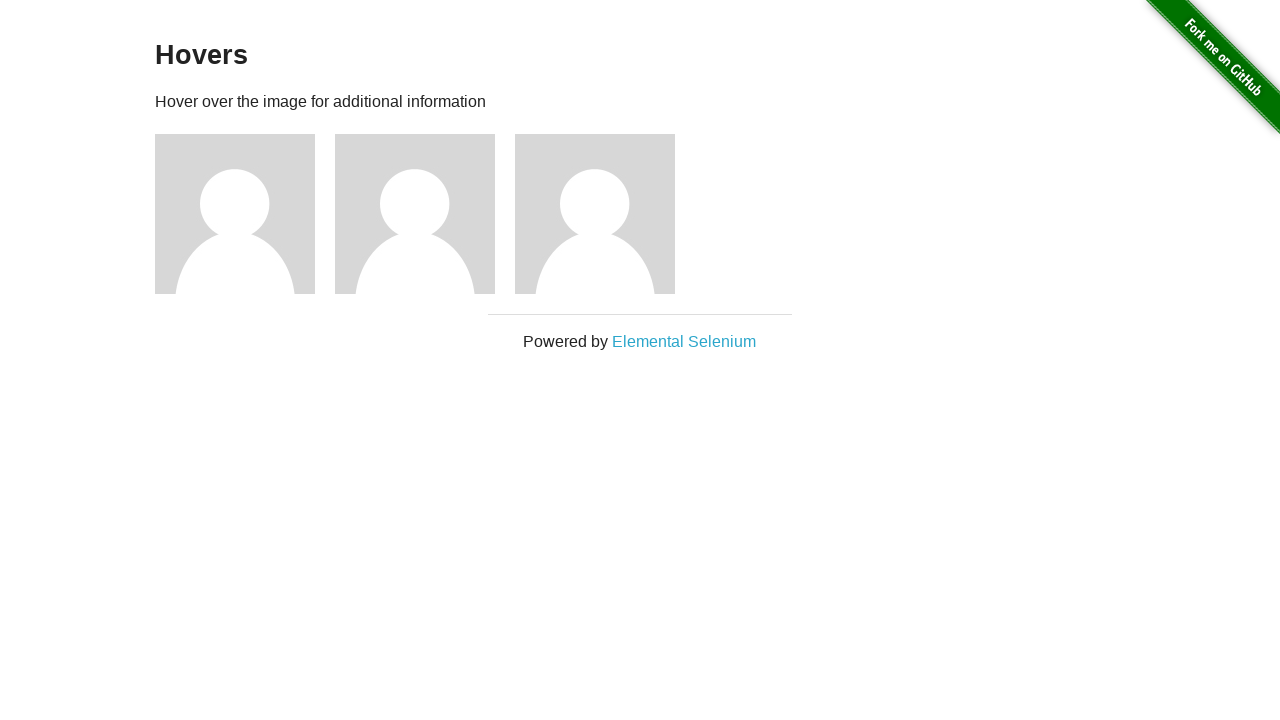

Hovered over the first user image at (235, 214) on xpath=//div[@class='example']//div[1]//img[1]
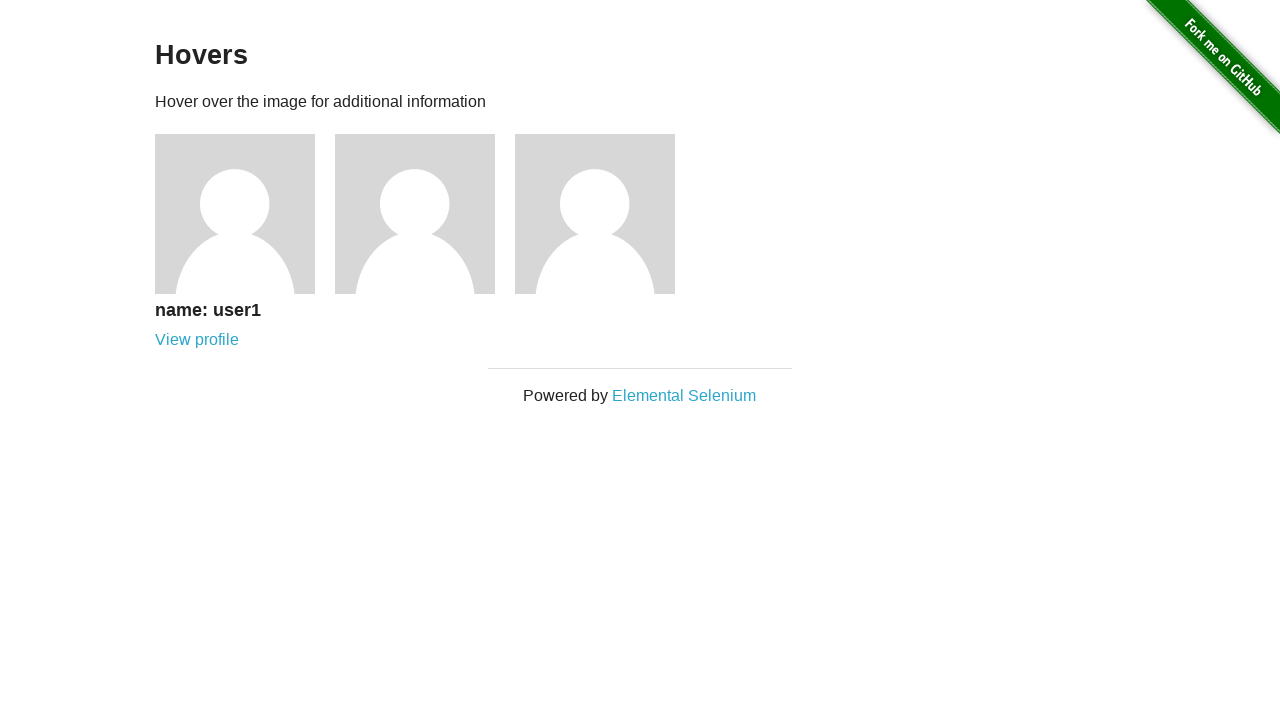

Verified that username 'name: user1' is visible after hover
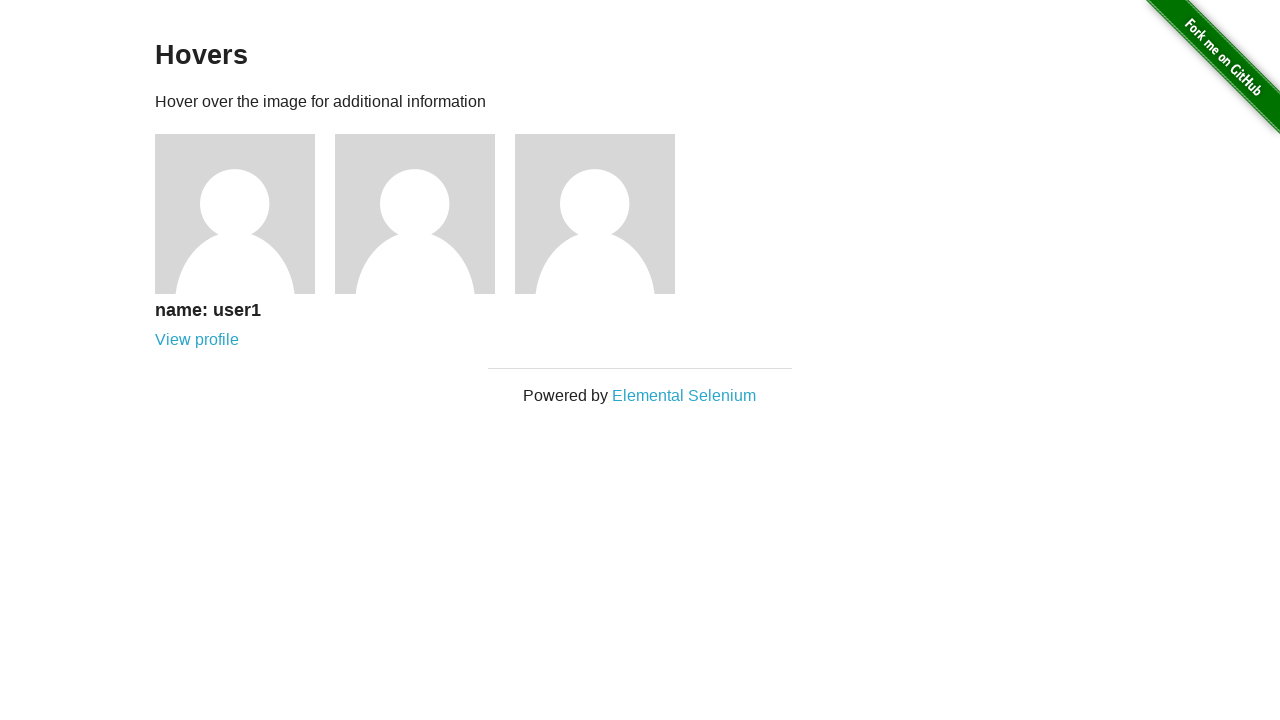

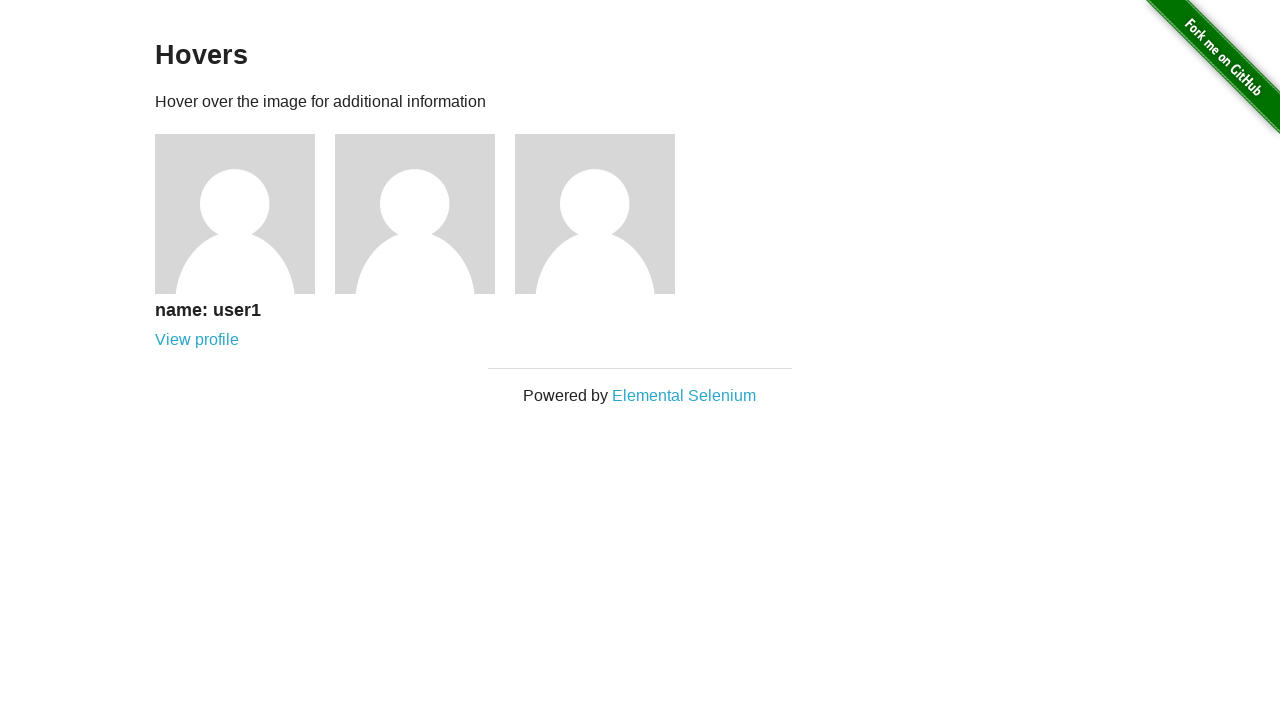